Tests internal navigation links on the CCRI Cyberknights landing page by navigating to various hash routes and verifying expected content loads correctly

Starting URL: https://ccri-cyberknights.github.io/page/#/home

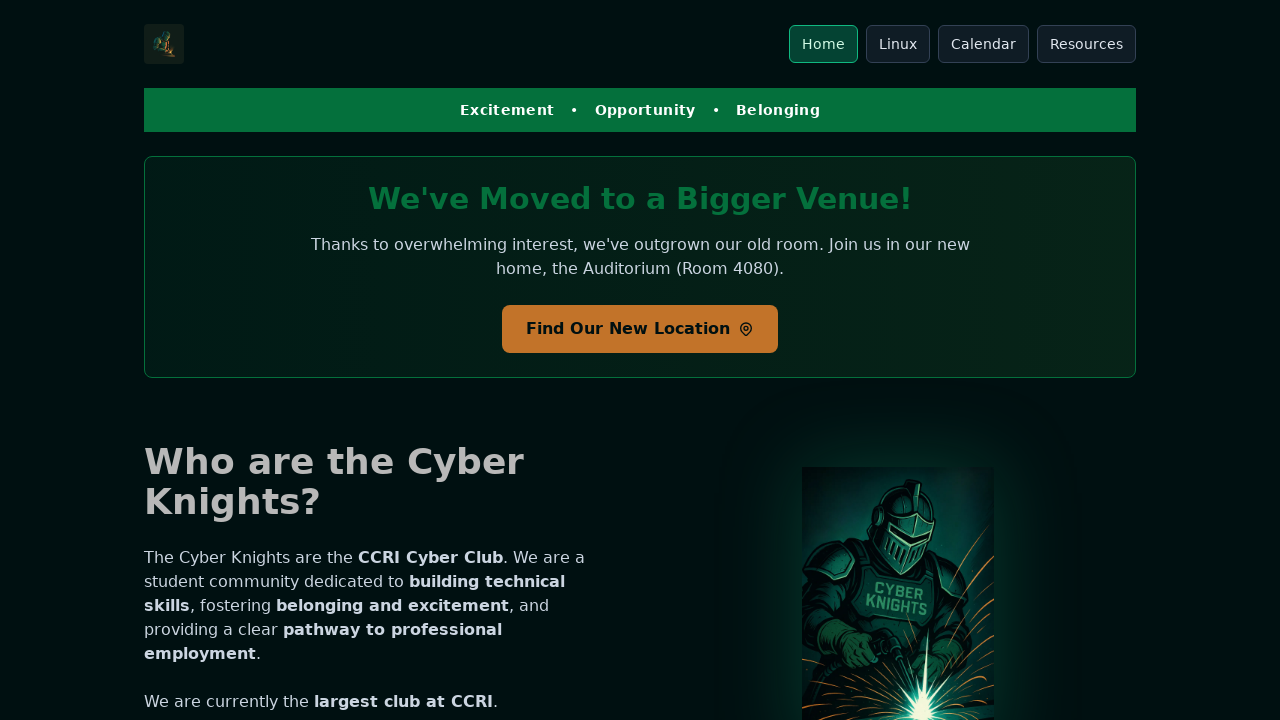

Navigated to Home route: #/home
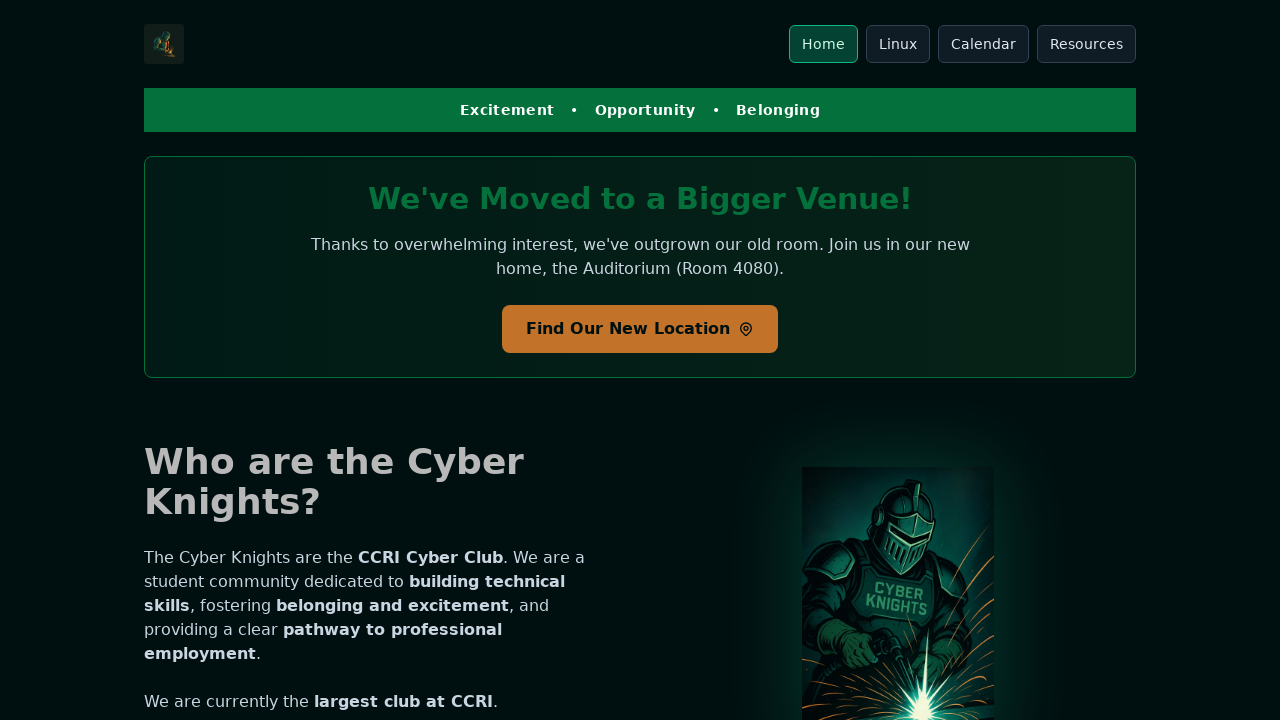

Waited 3 seconds for Home page content to load
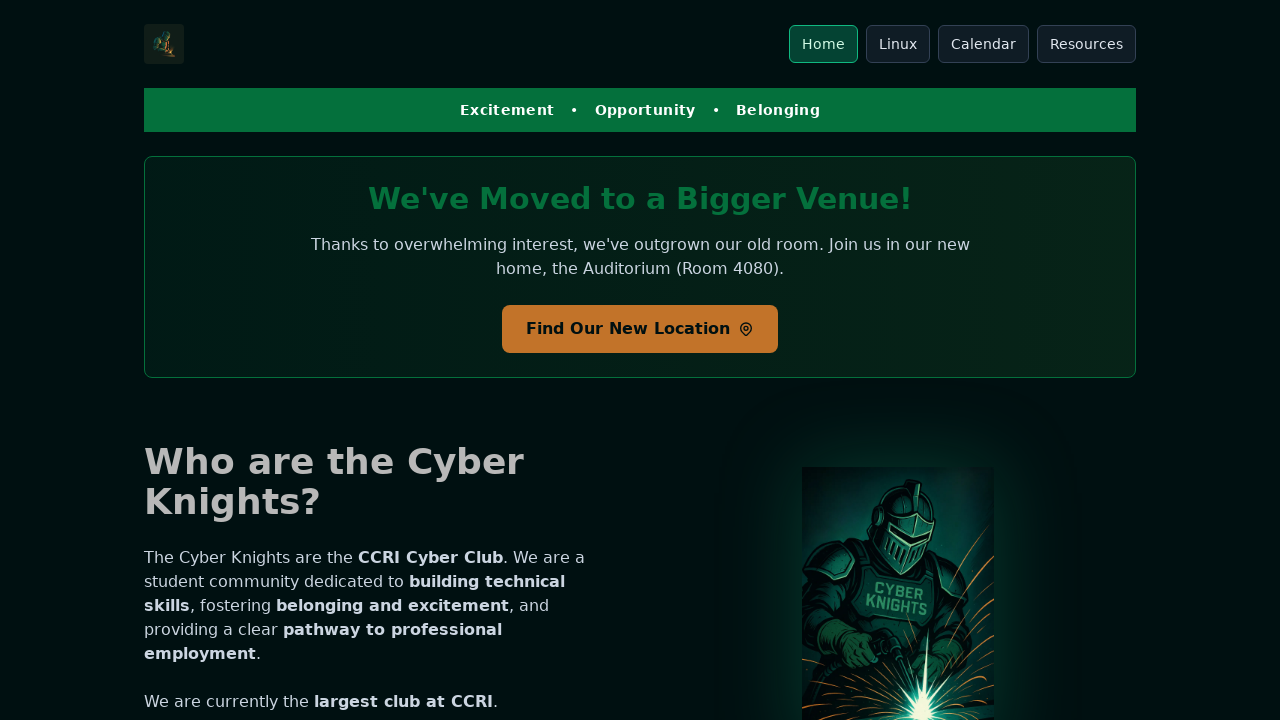

App container loaded for Home page
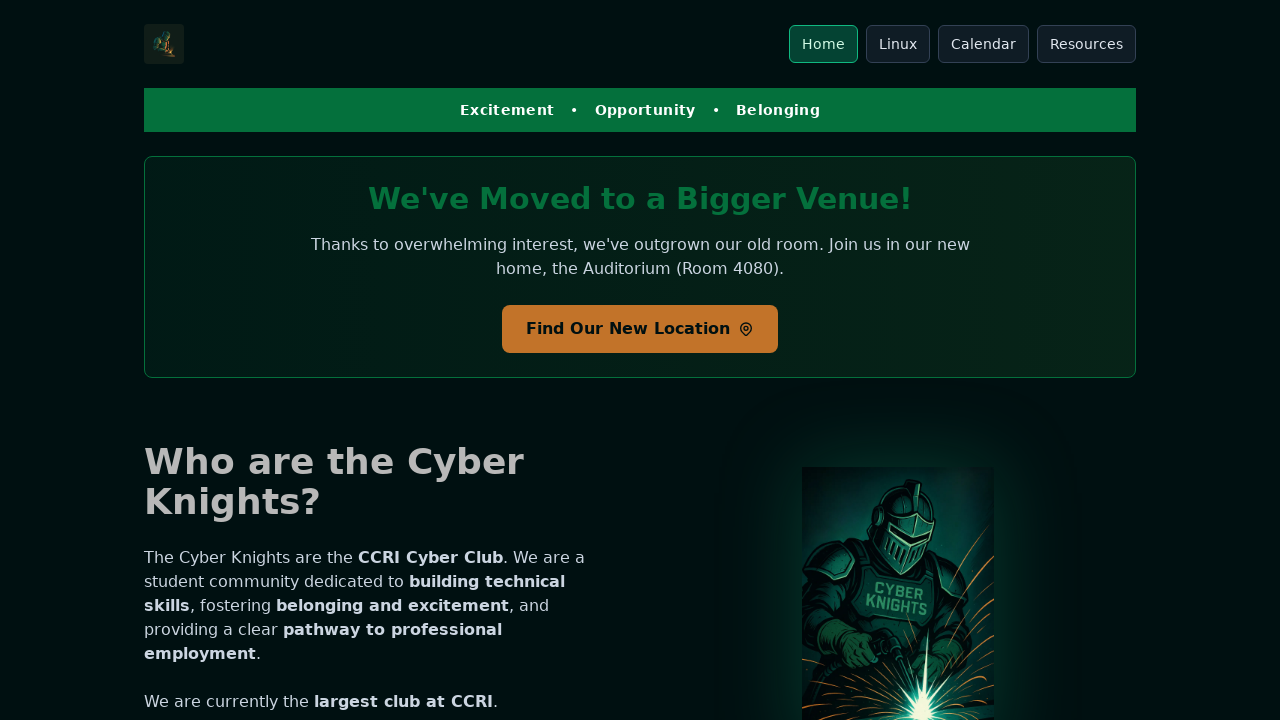

Navigated to Club route: #/cybersecurity
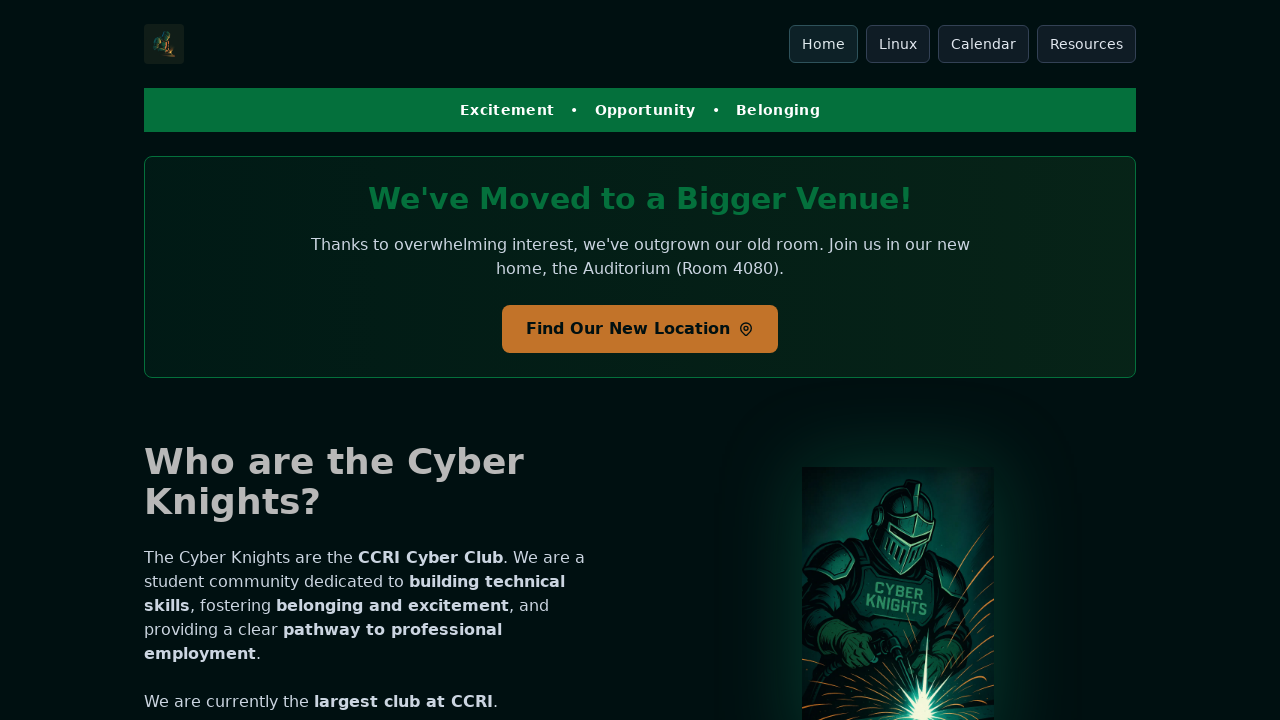

Waited 3 seconds for Club page content to load
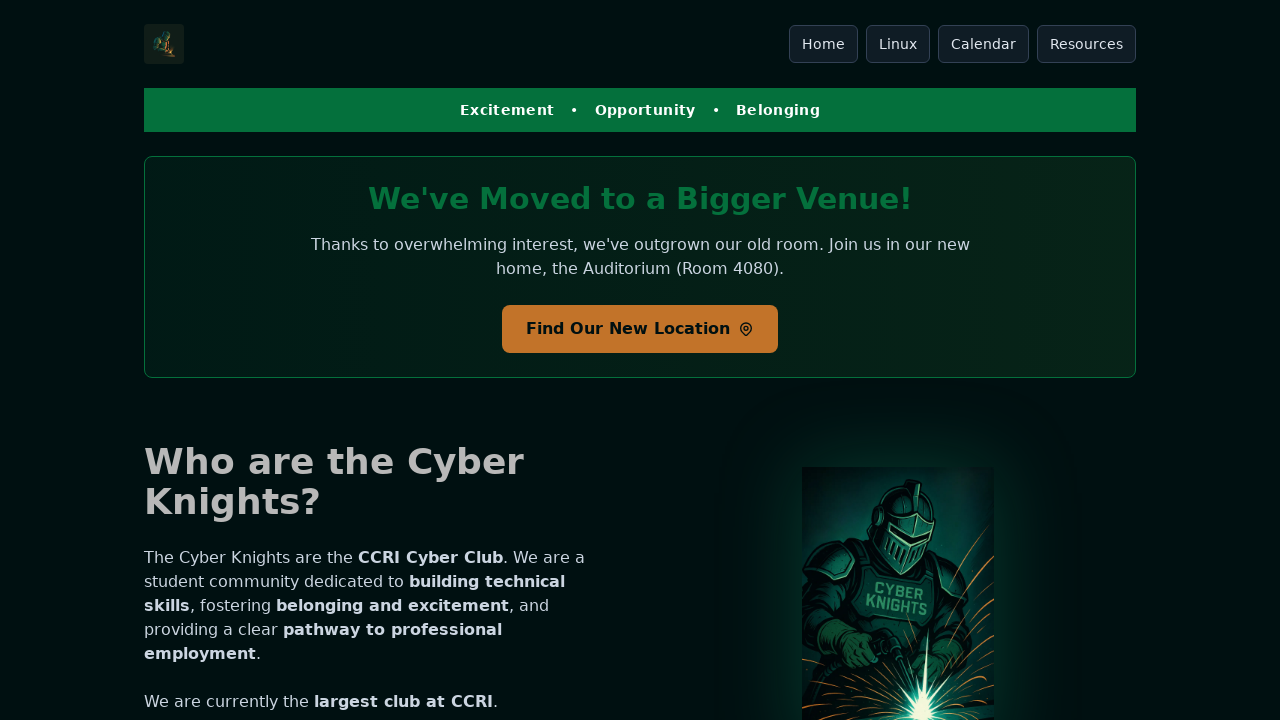

App container loaded for Club page
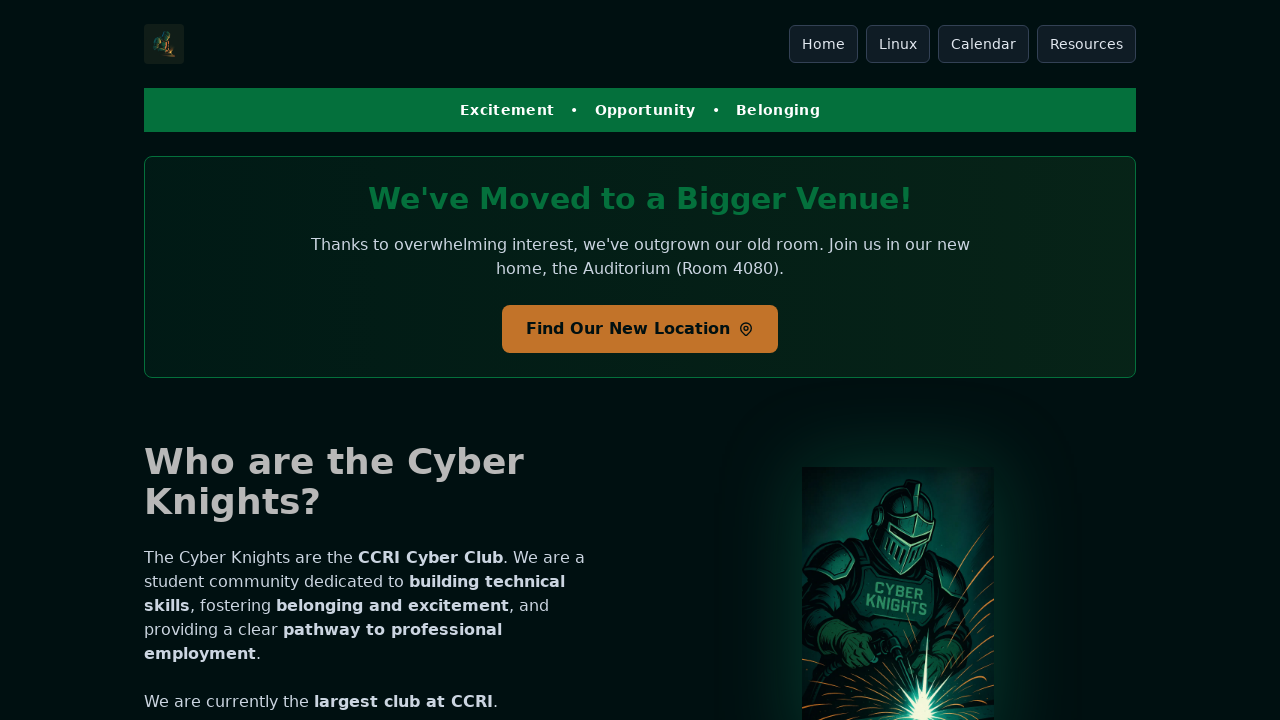

Navigated to Linux route: #/linux
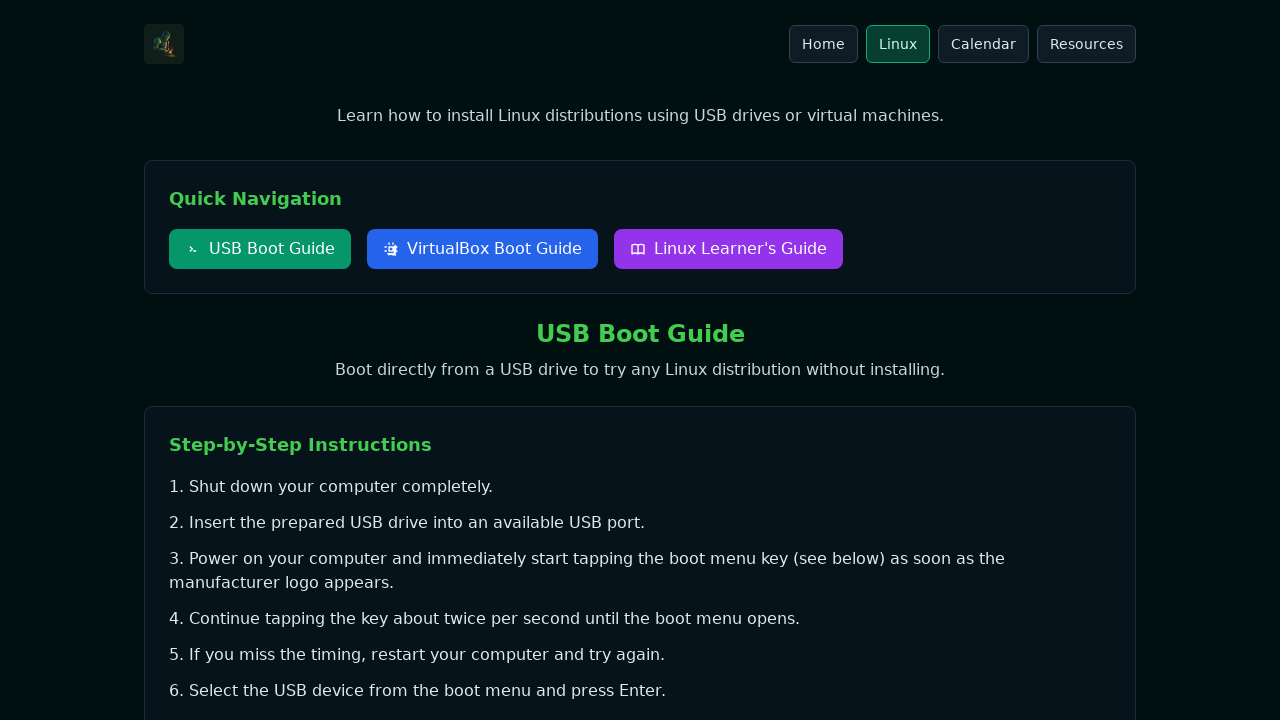

Waited 3 seconds for Linux page content to load
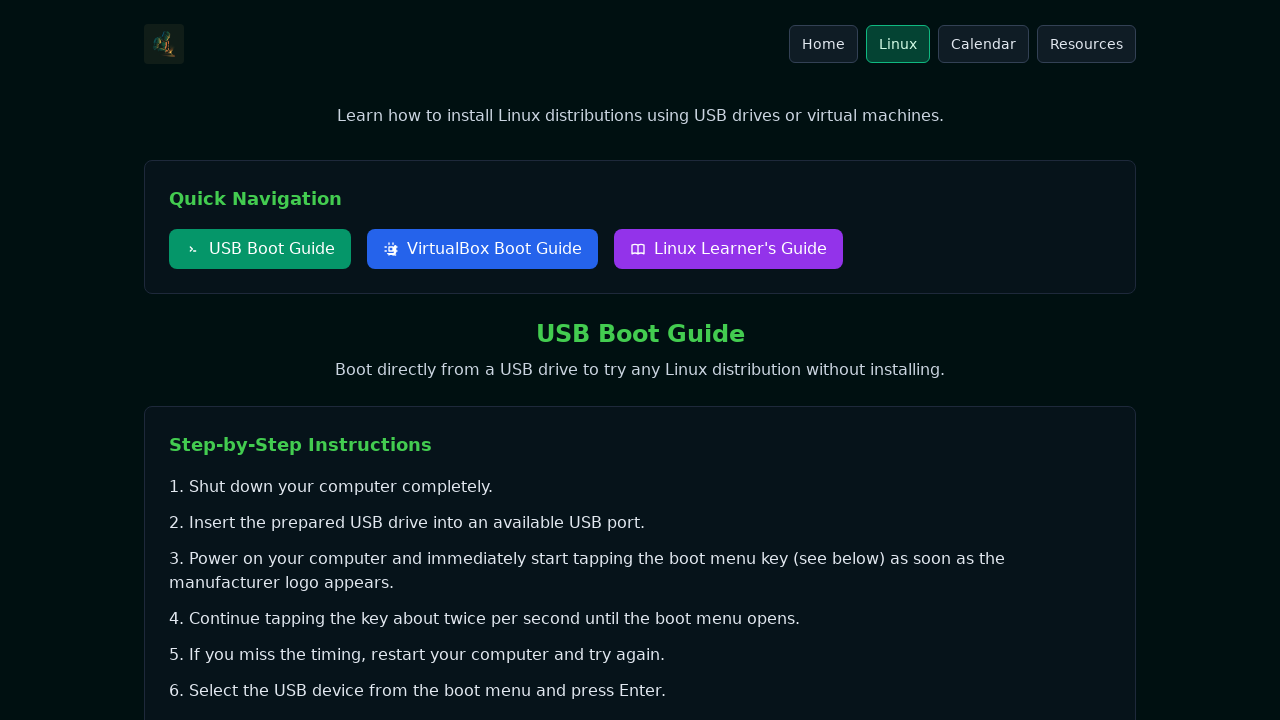

App container loaded for Linux page
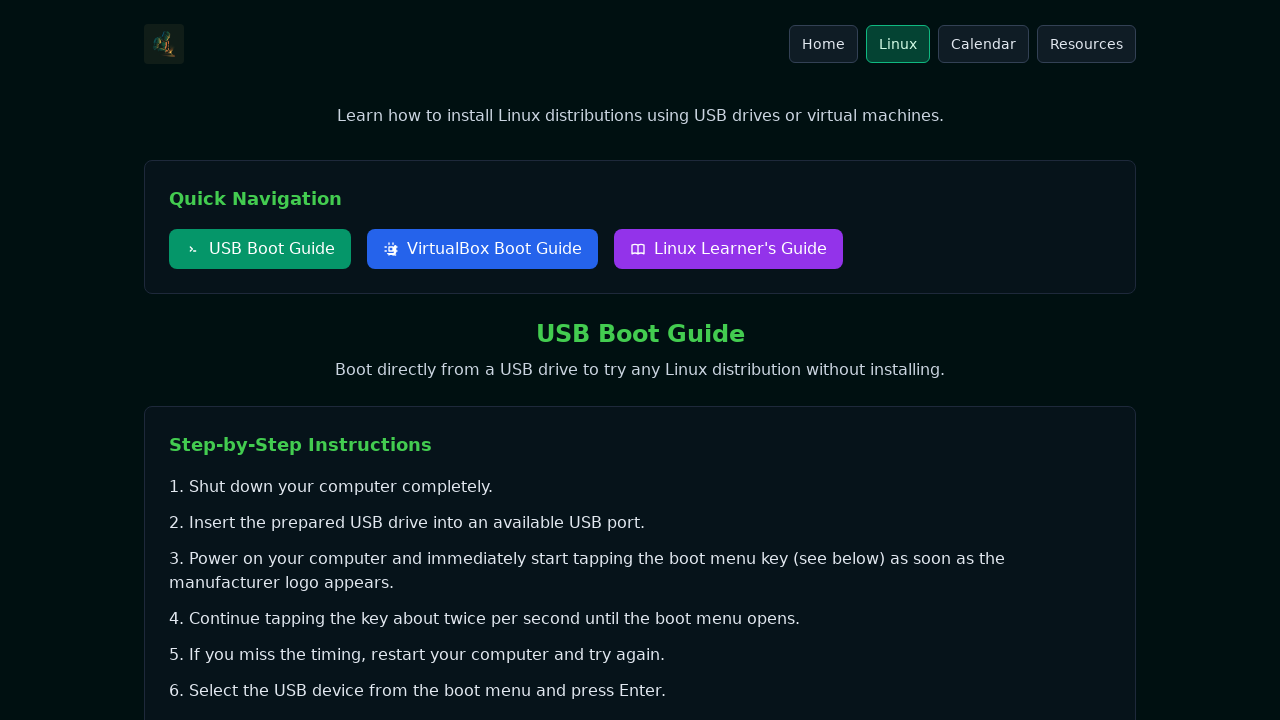

Navigated to Calendar route: #/calendar
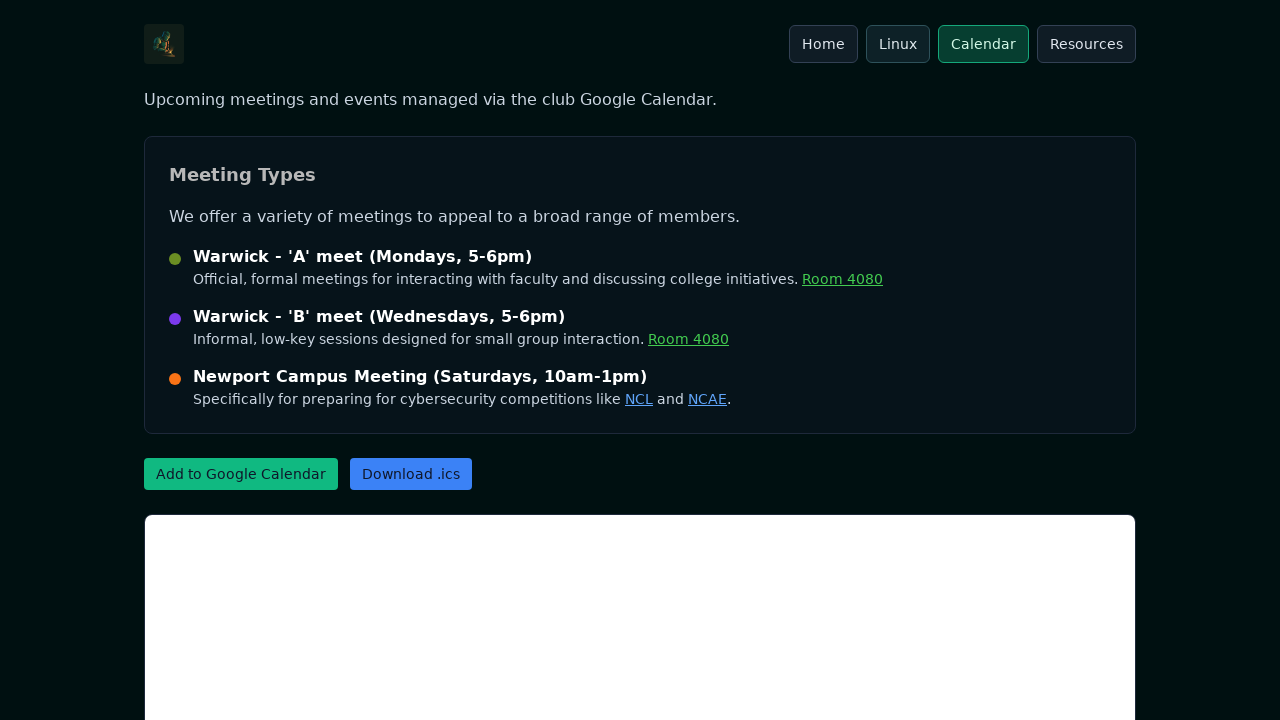

Waited 3 seconds for Calendar page content to load
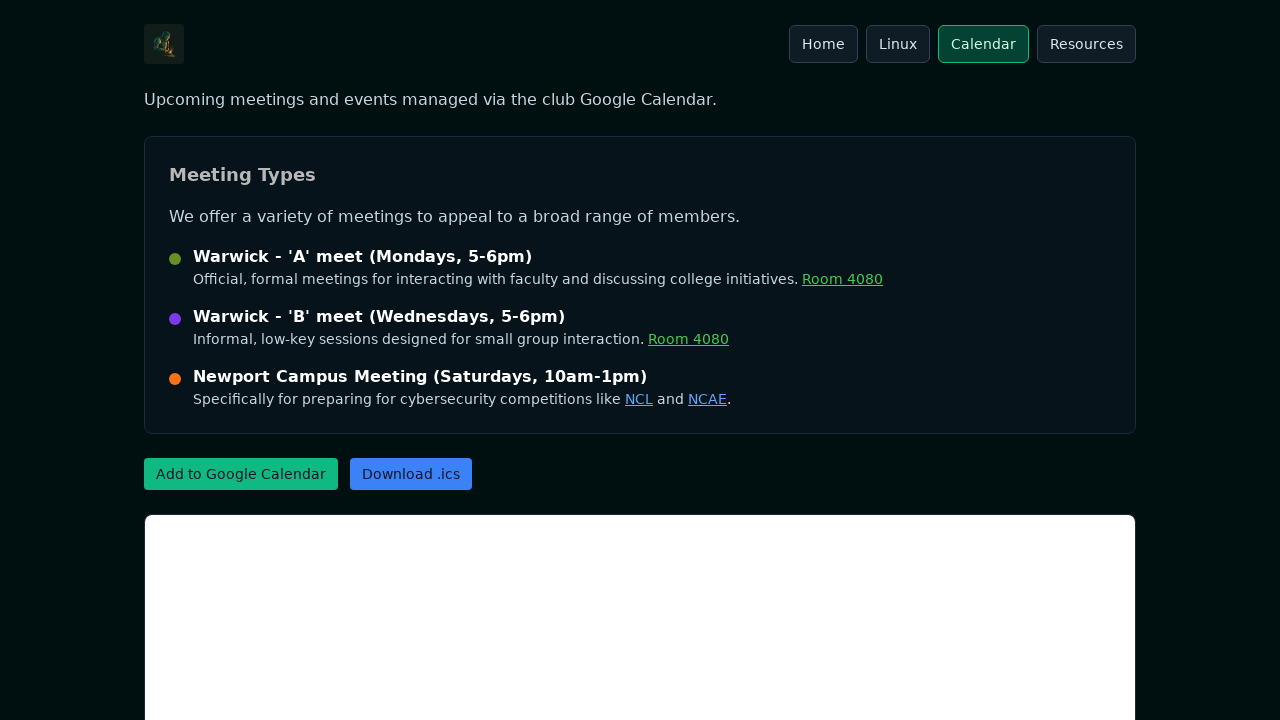

App container loaded for Calendar page
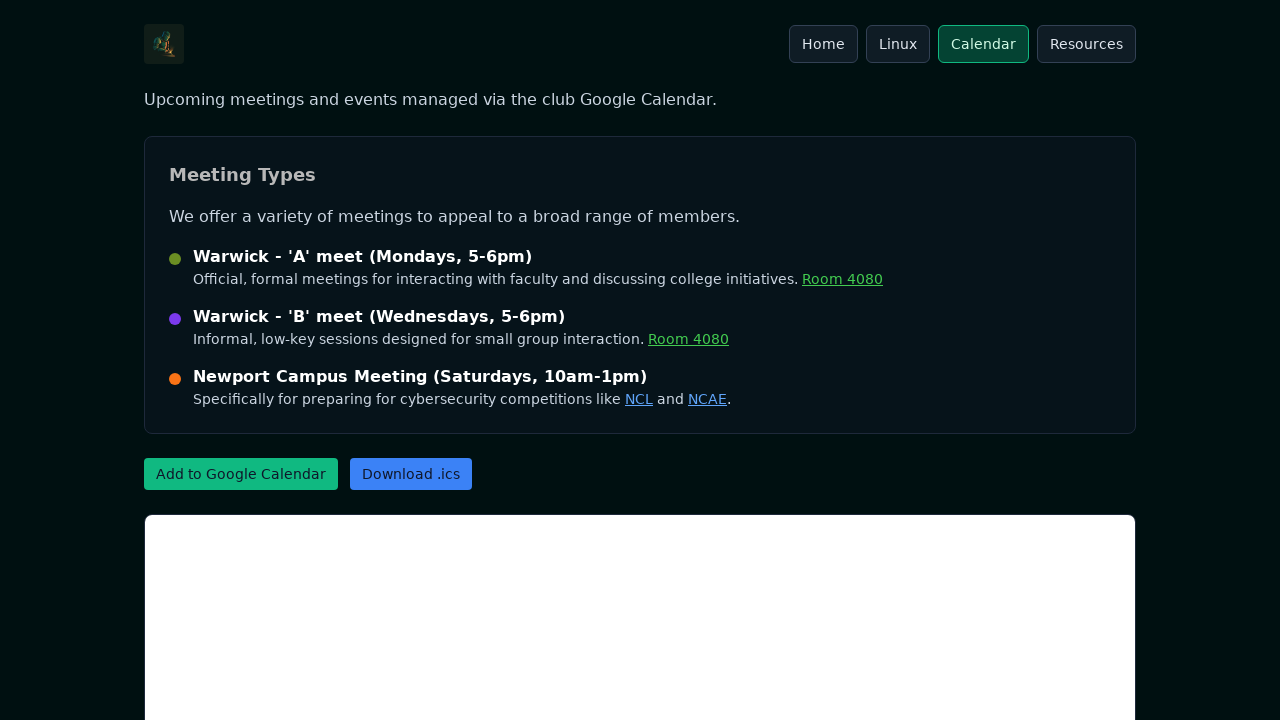

Navigated to Resources route: #/resources
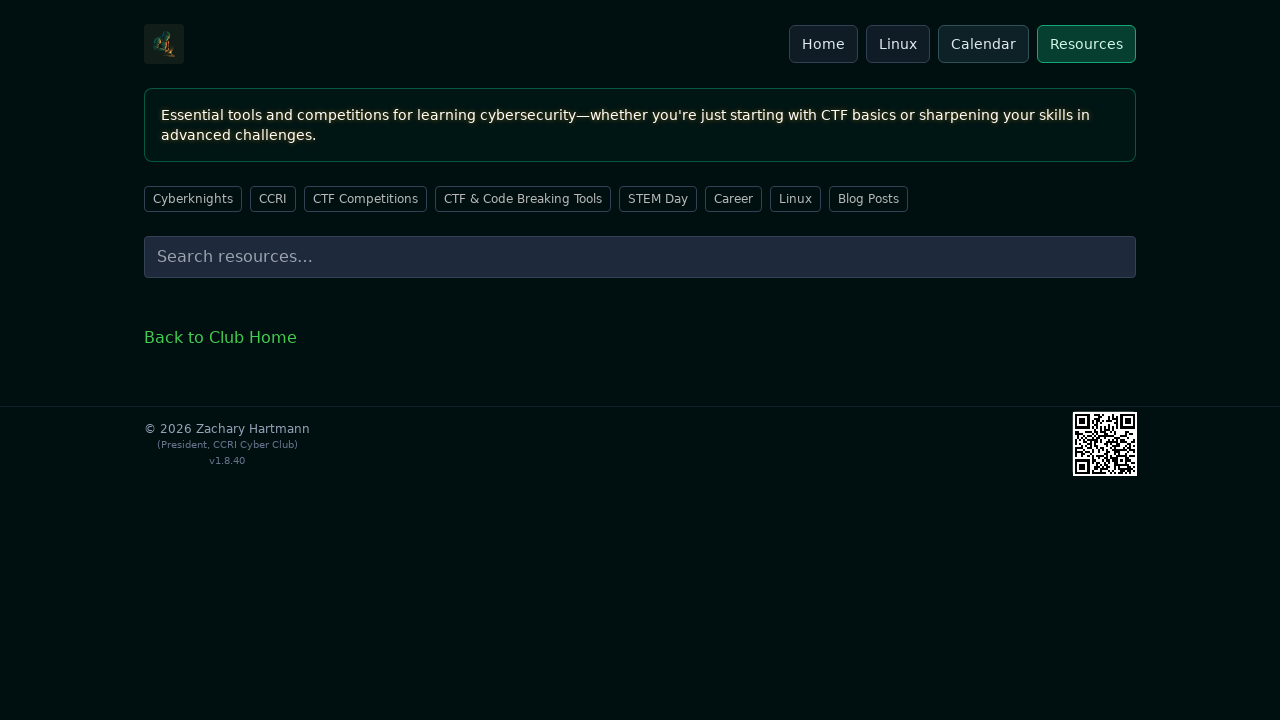

Waited 3 seconds for Resources page content to load
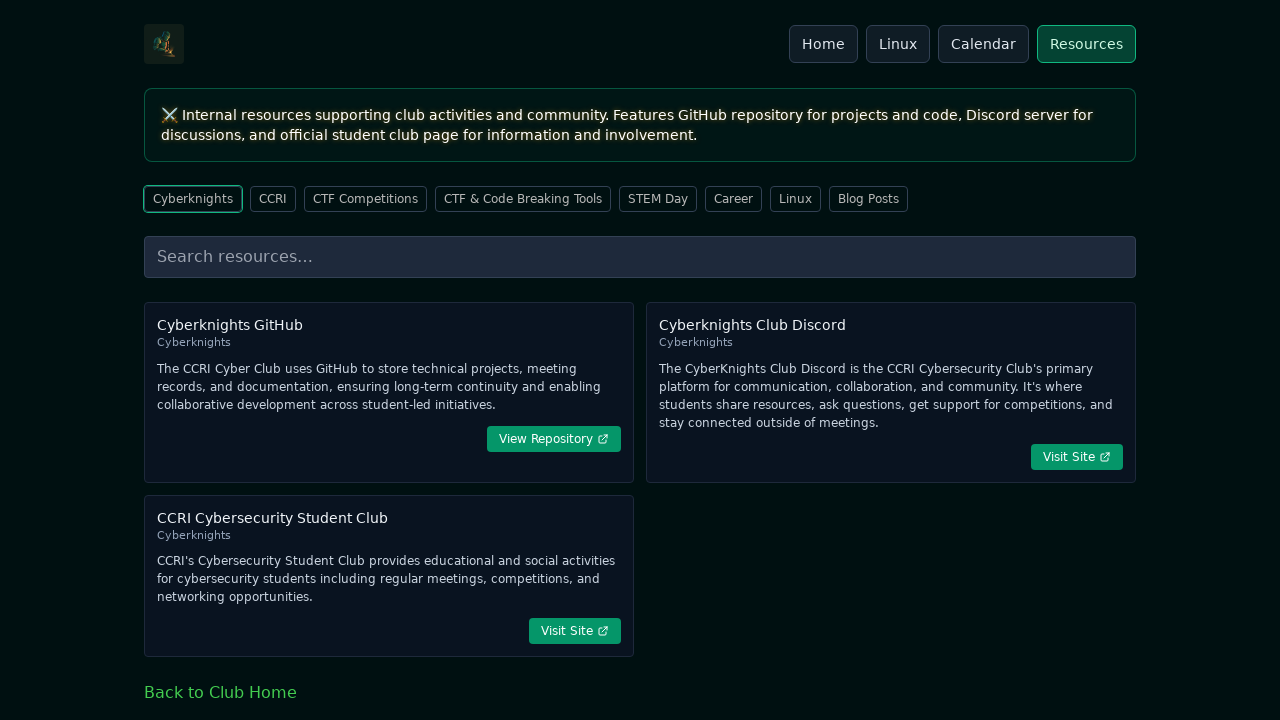

App container loaded for Resources page
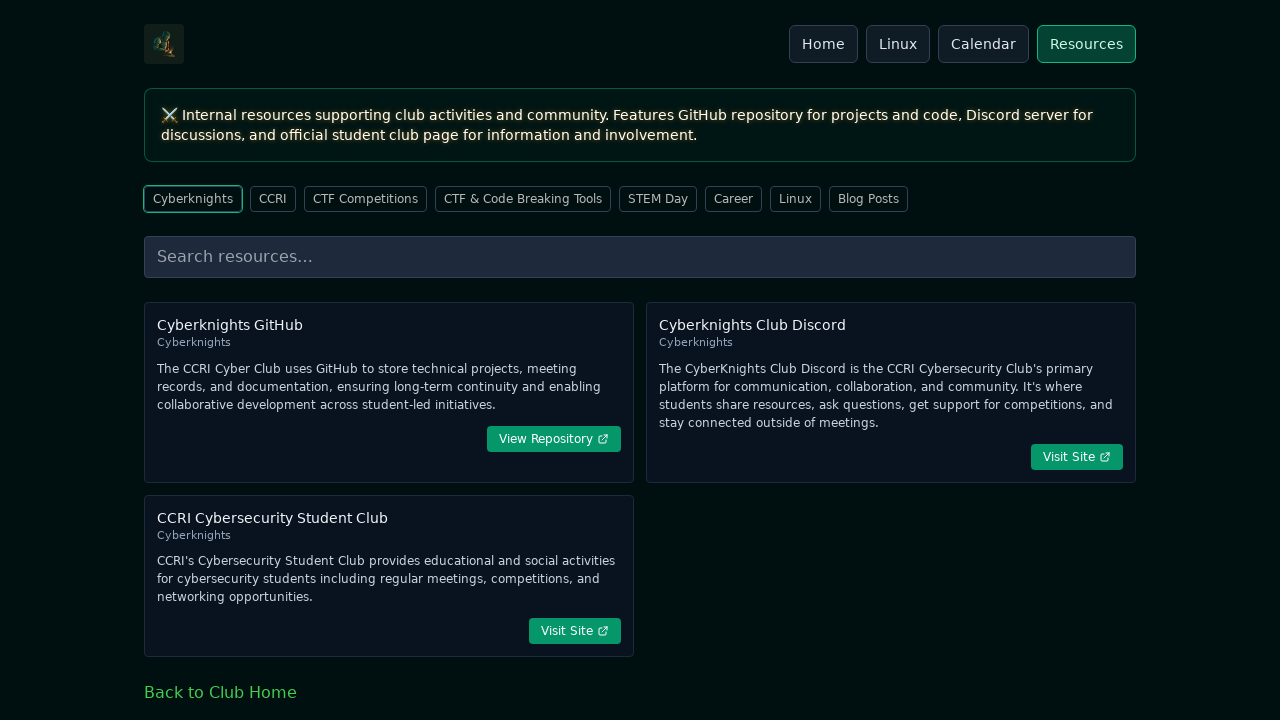

Navigated to Resources - Cyberknights route: #/resources/cyberknights
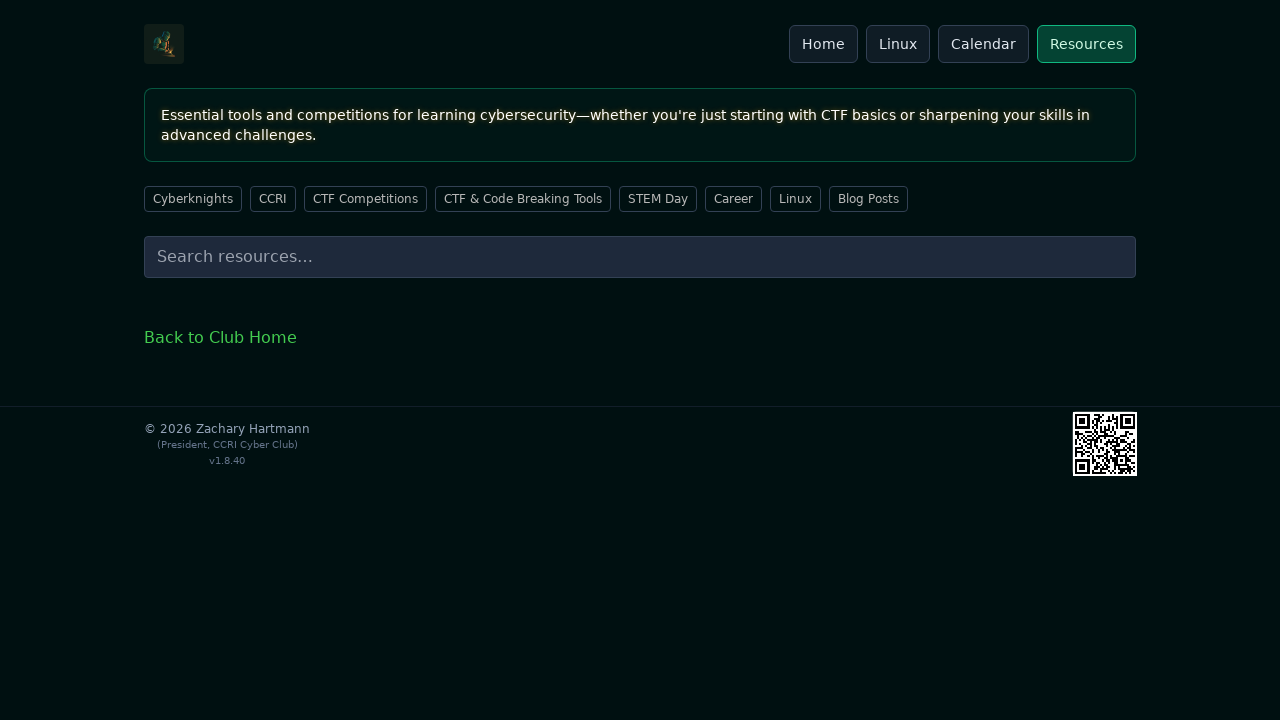

Waited 3 seconds for Resources - Cyberknights page content to load
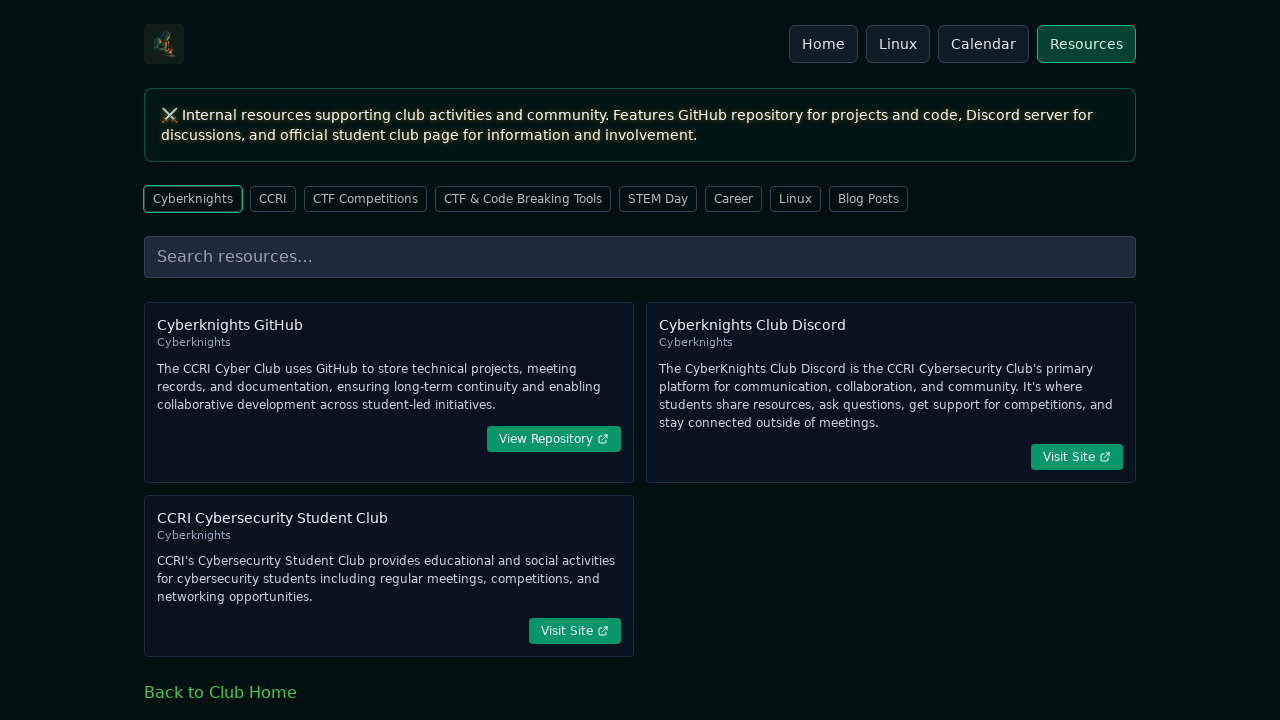

App container loaded for Resources - Cyberknights page
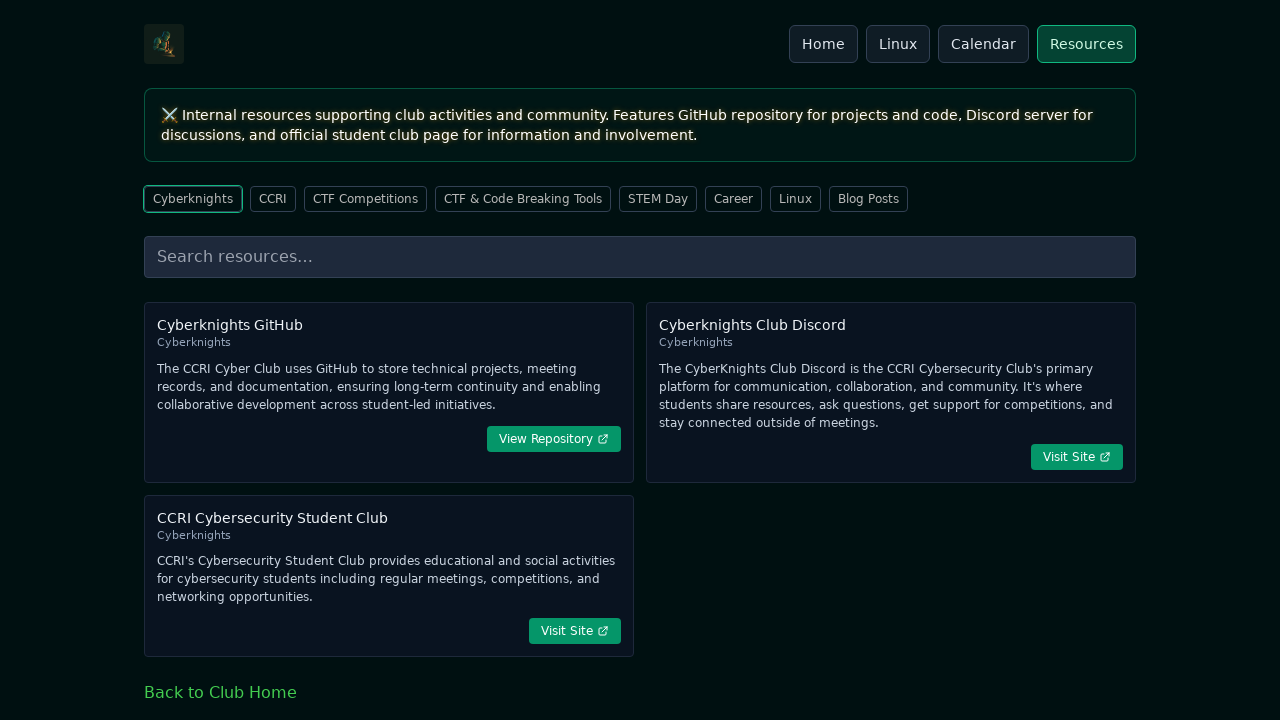

Navigated to Resources - Linux route: #/resources/linux
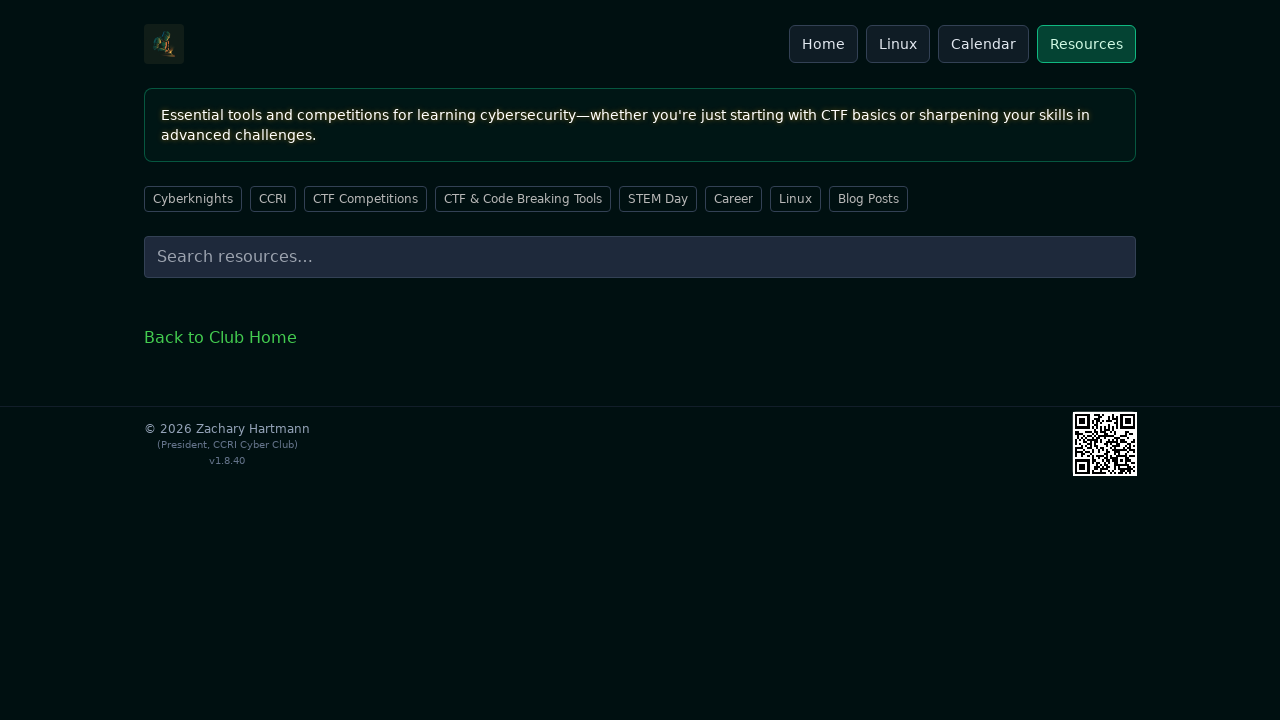

Waited 3 seconds for Resources - Linux page content to load
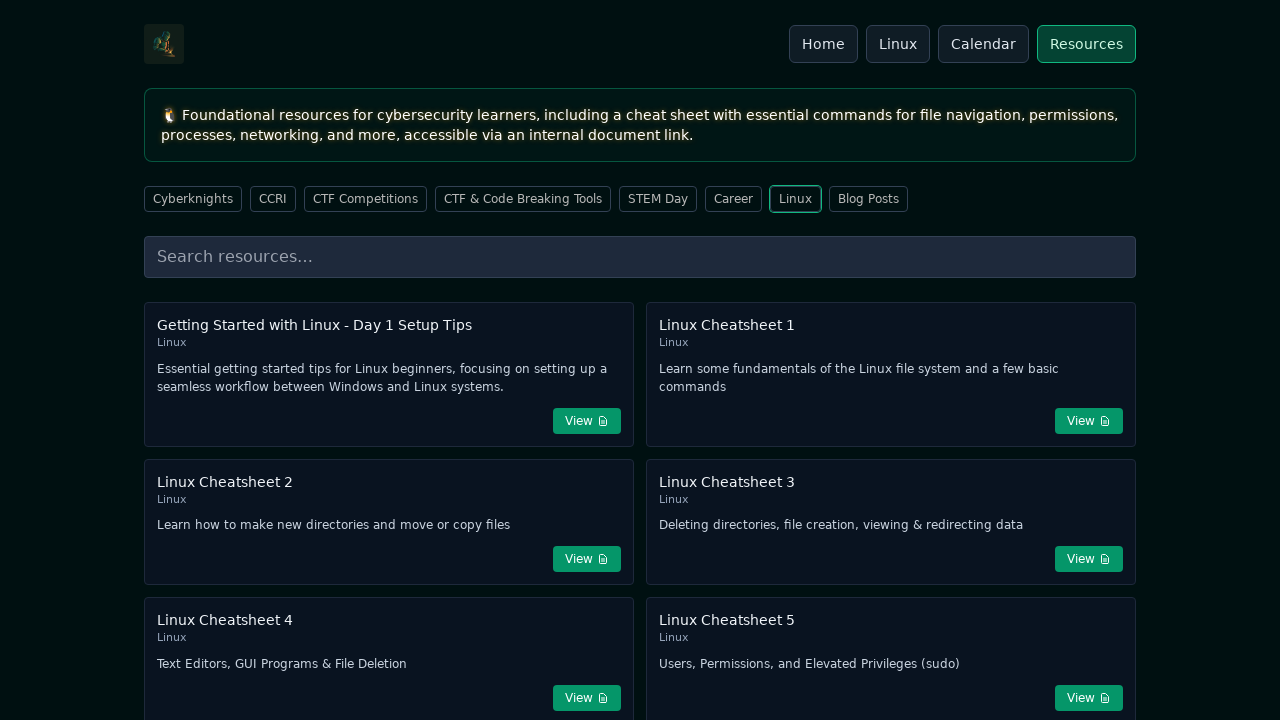

App container loaded for Resources - Linux page
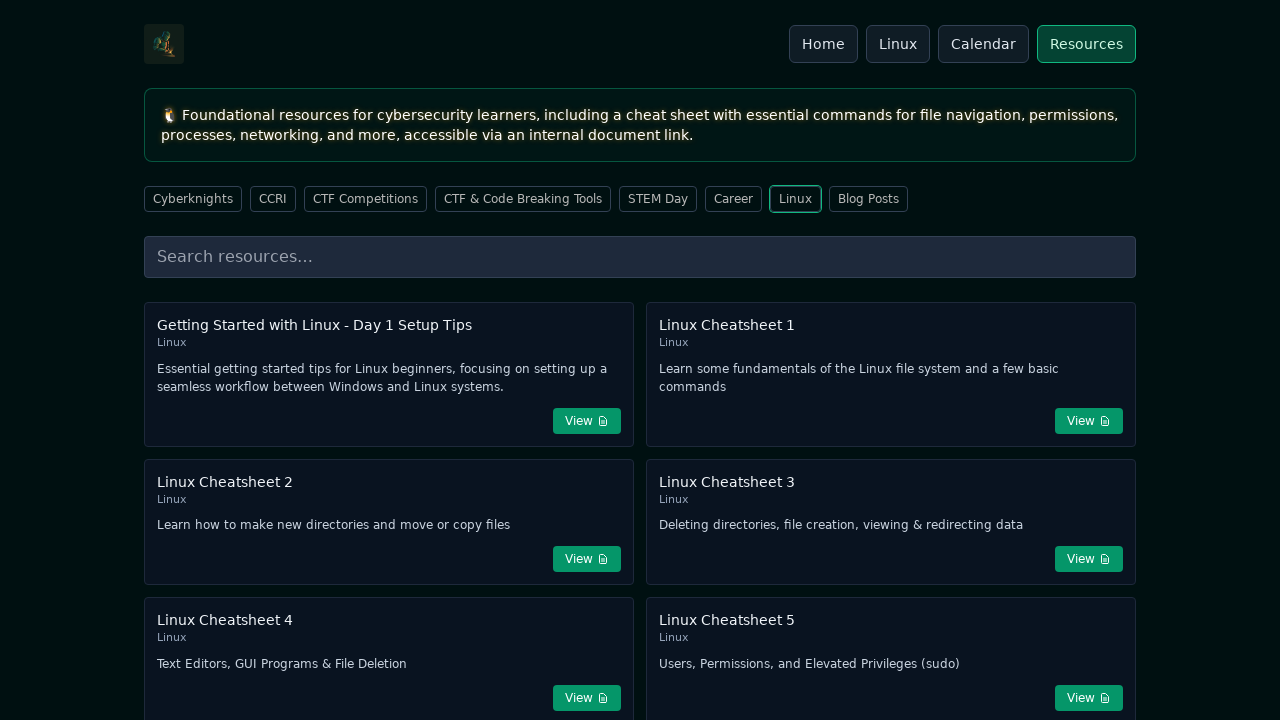

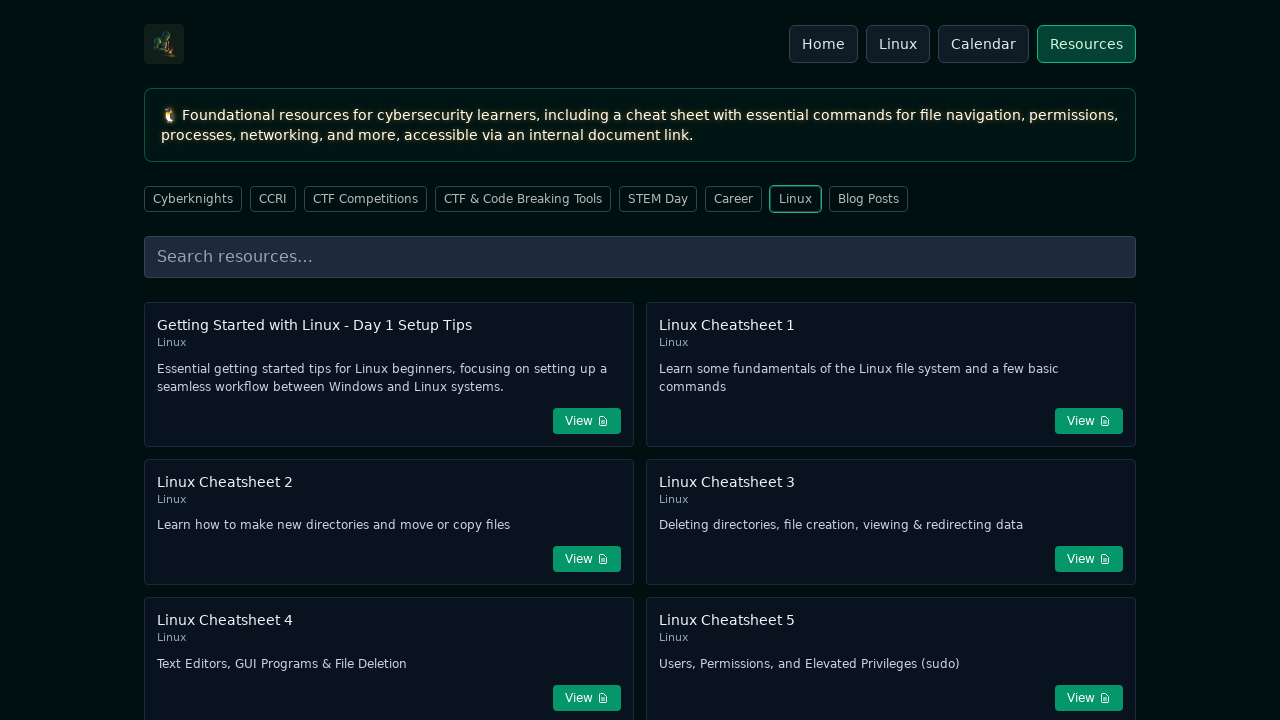